Tests alert handling functionality by triggering different types of JavaScript alerts and verifying their text content

Starting URL: http://demo.automationtesting.in/Alerts.html

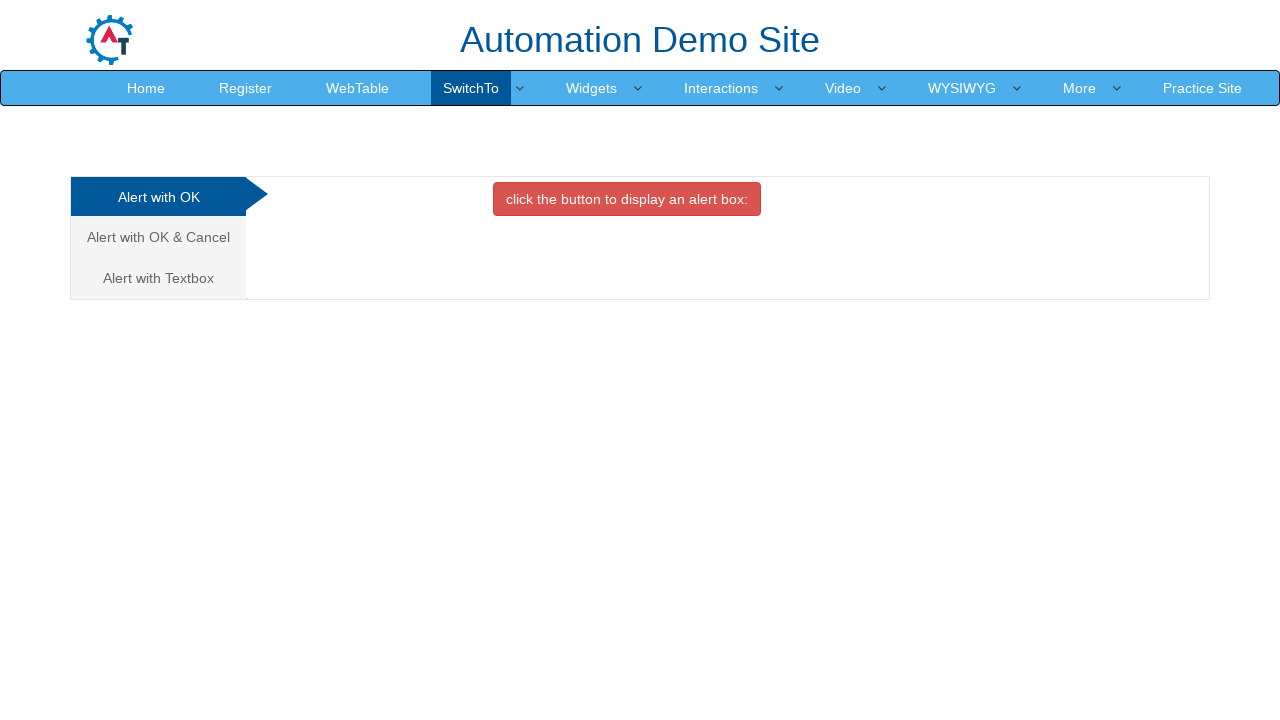

Clicked button to trigger first alert at (627, 199) on xpath=//div[@class='tab-content']/div/button[@onclick='alertbox()']
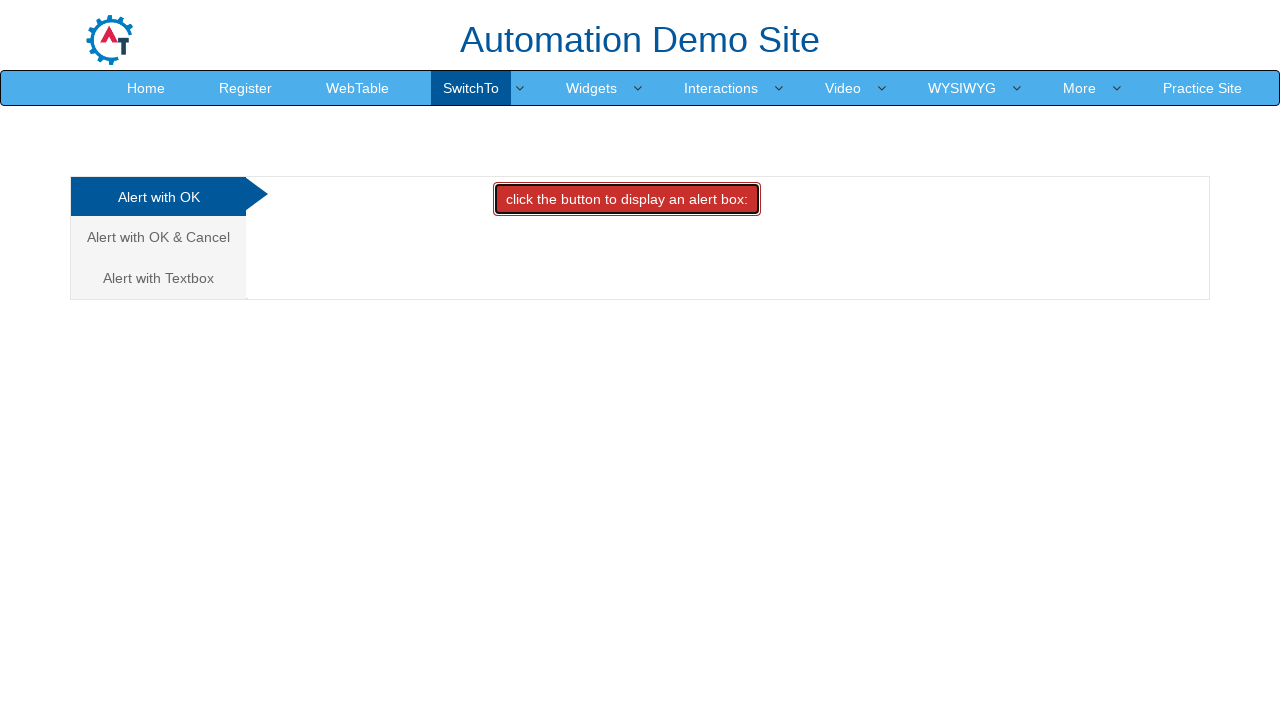

Set up alert handler to verify text 'I am an alert box!' and accept
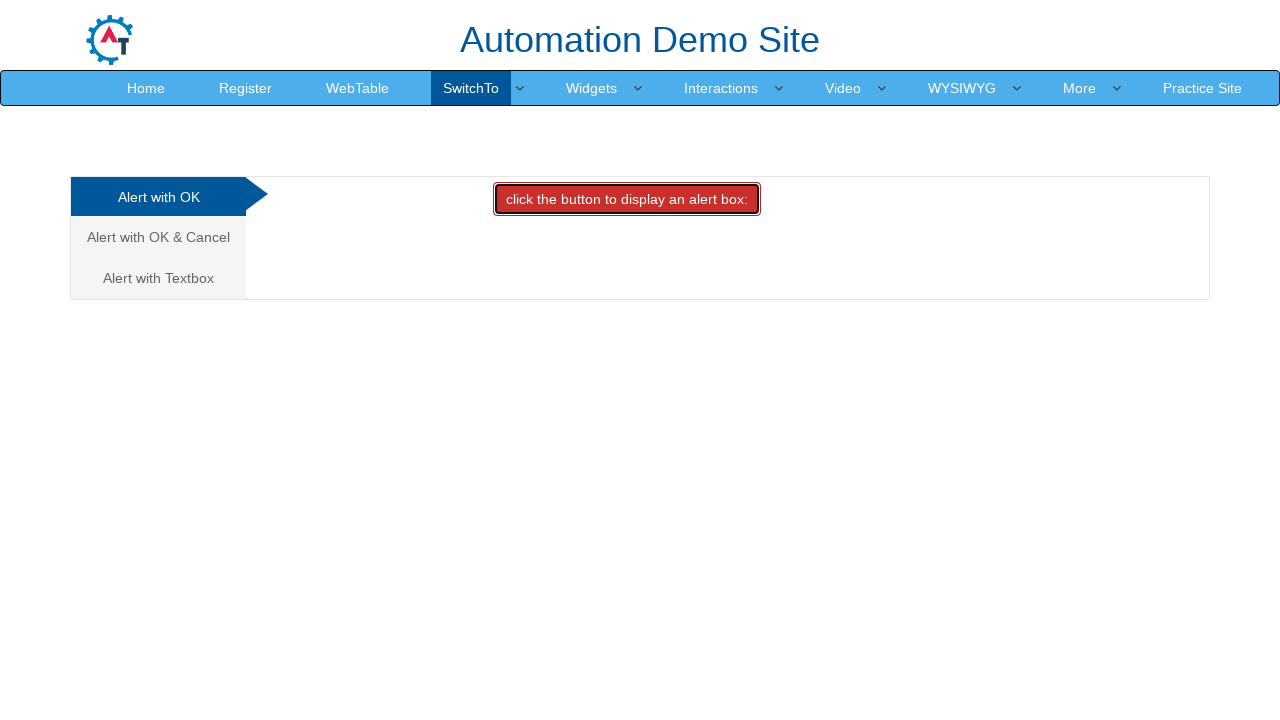

Clicked on Cancel Tab at (158, 237) on xpath=//li/a[@href='#CancelTab']
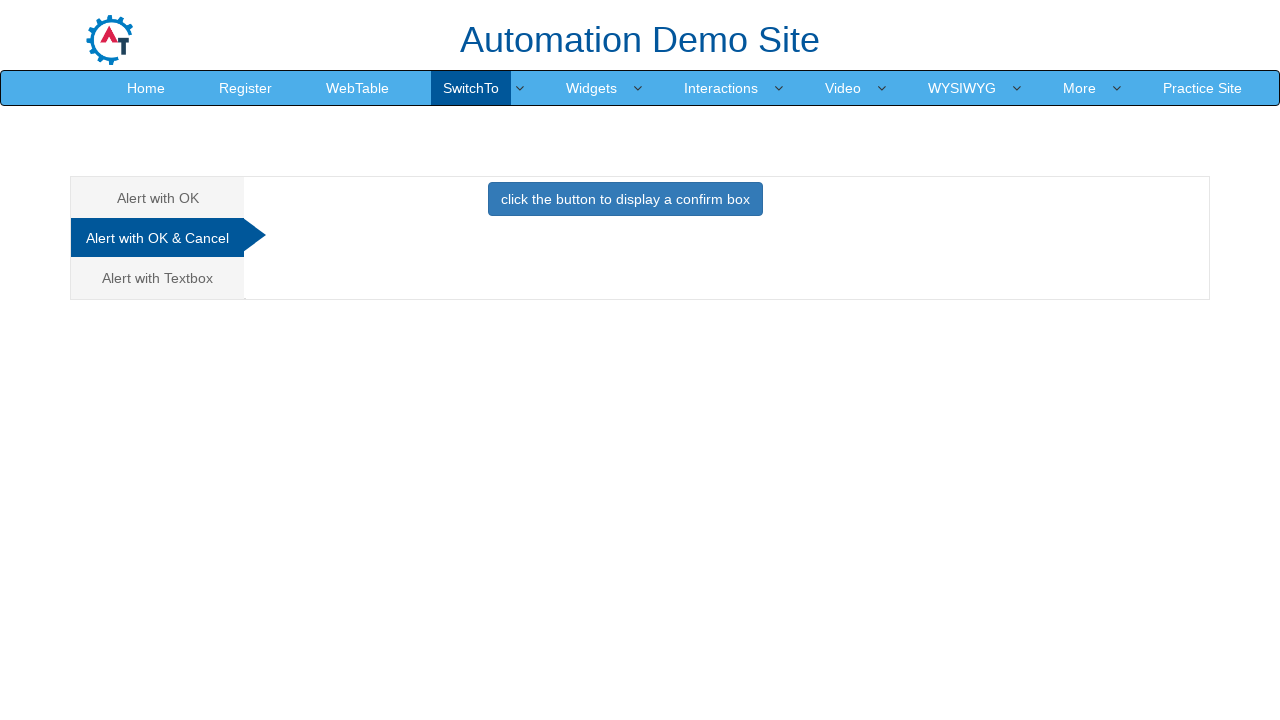

Clicked button to trigger confirm dialog at (625, 199) on xpath=//div[@id='CancelTab']/button[@onclick='confirmbox()']
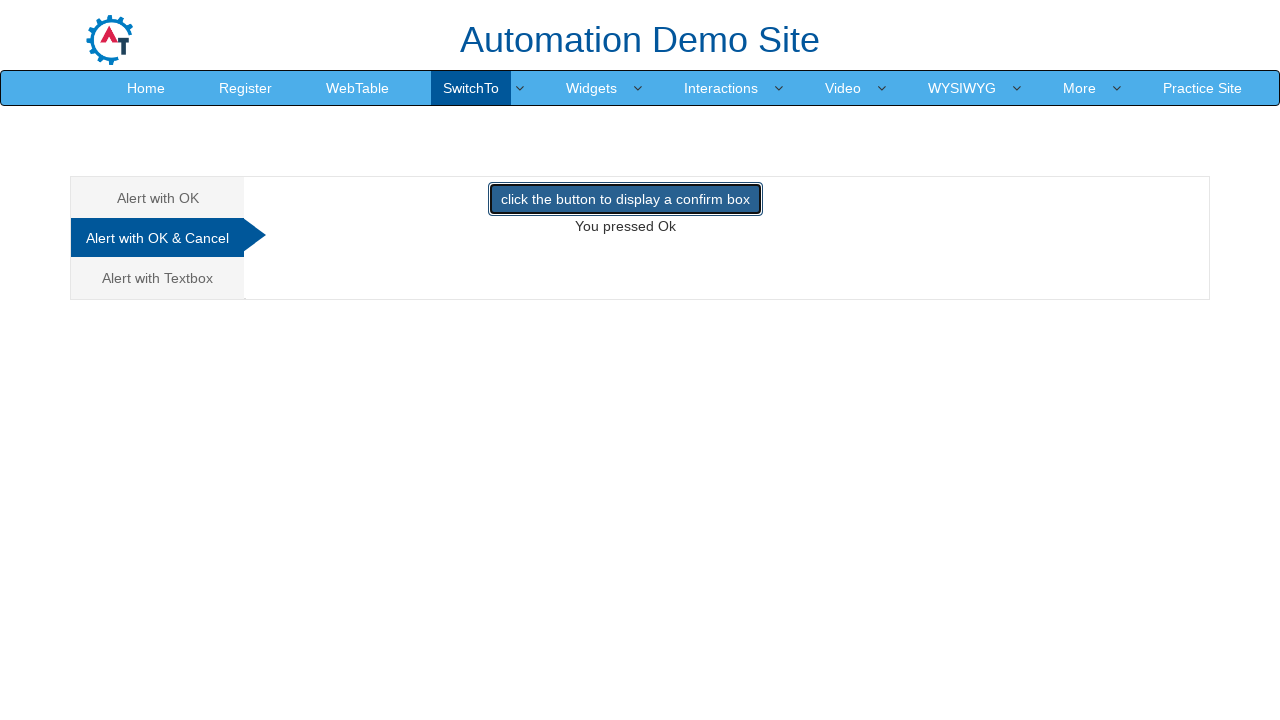

Set up confirm dialog handler to verify text 'Press a Button !' and dismiss
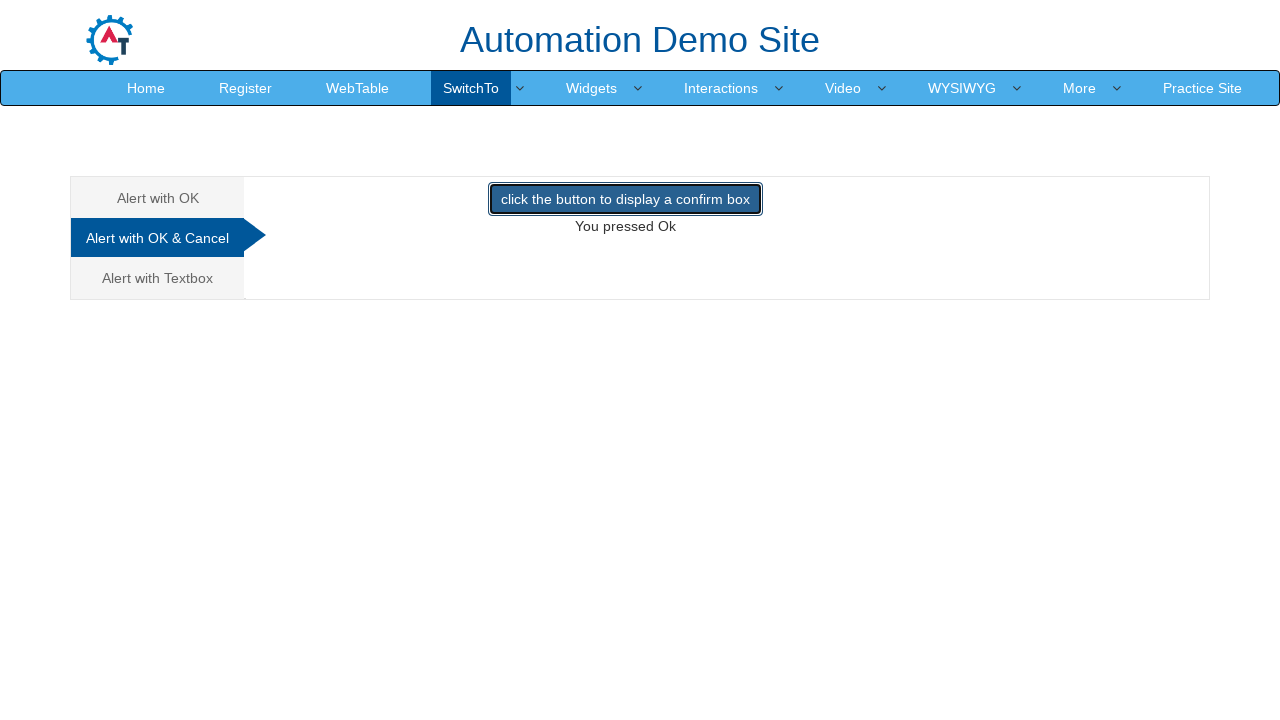

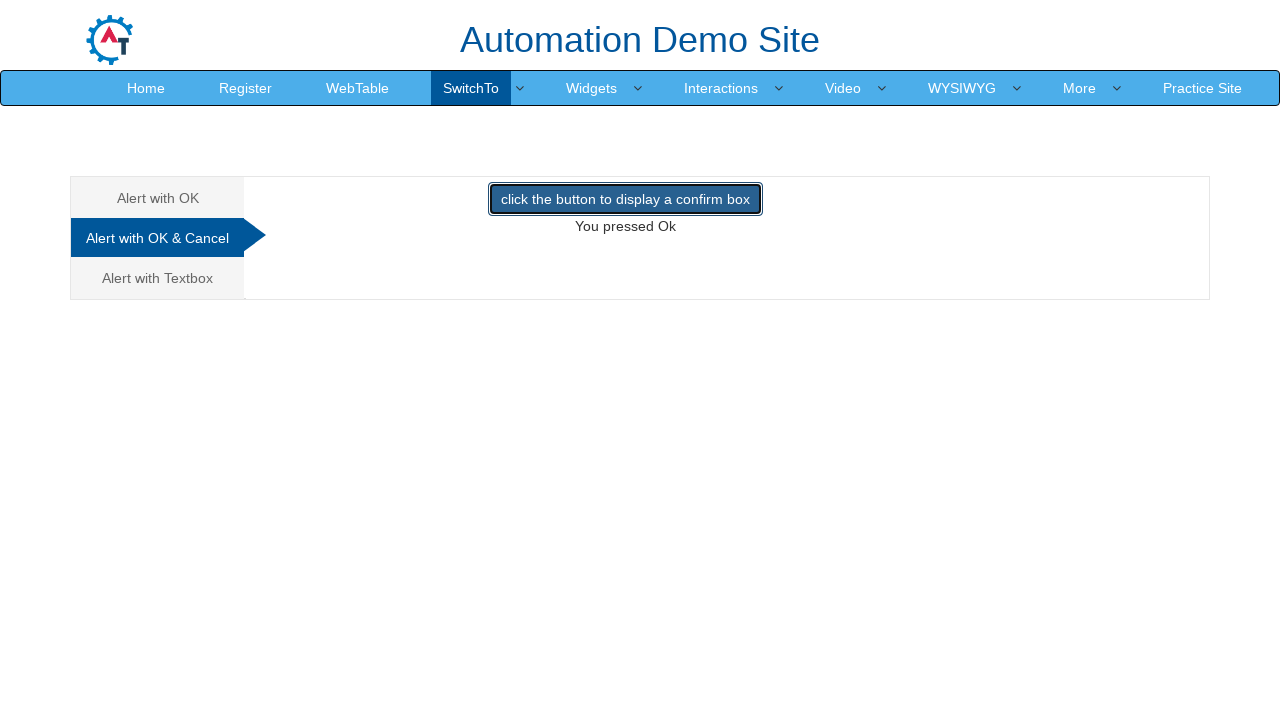